Tests a text box form by filling in user name, email, and address fields on the DemoQA practice site

Starting URL: https://demoqa.com/text-box

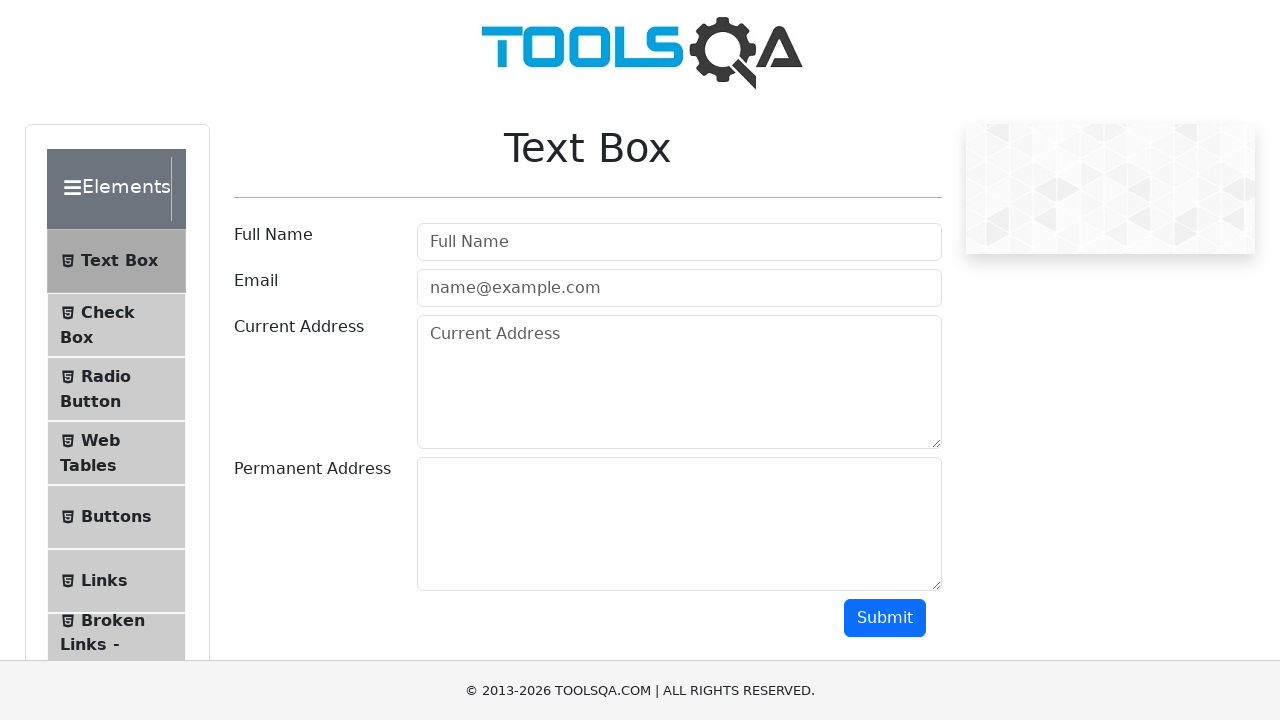

Filled user name field with 'Harry Potter' on #userName
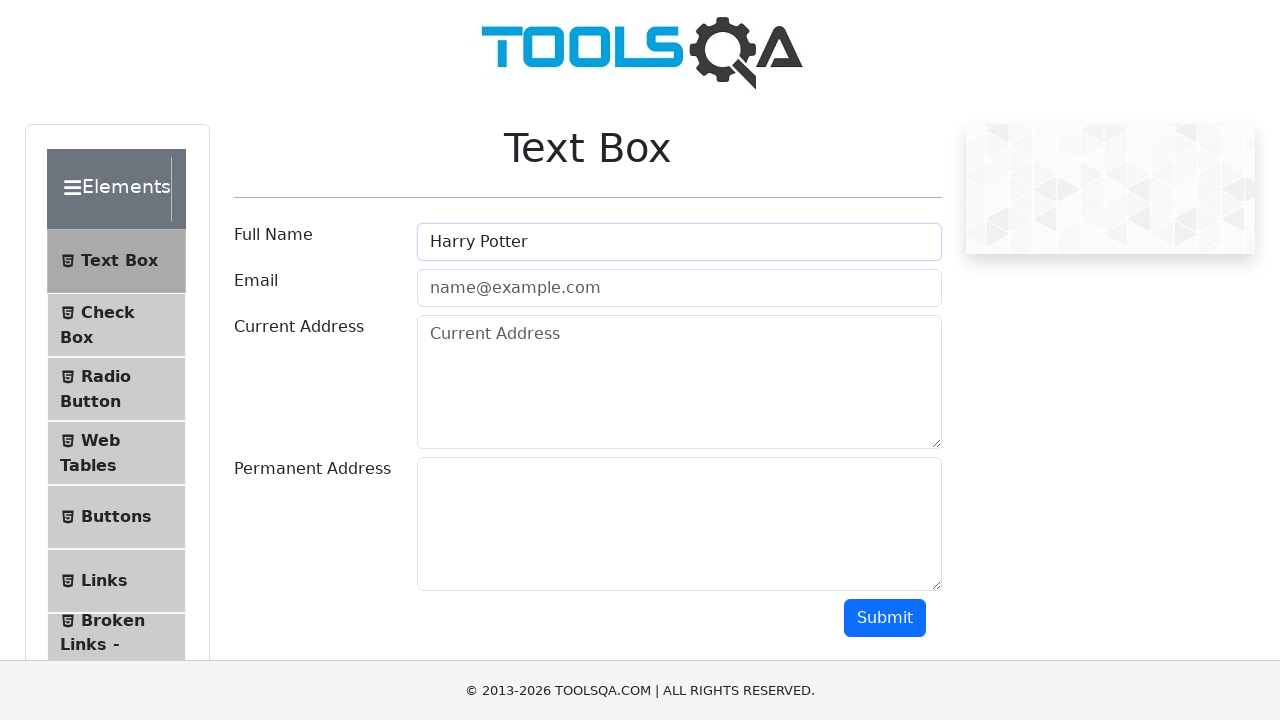

Filled email field with 'demo@gmail.com' on #userEmail
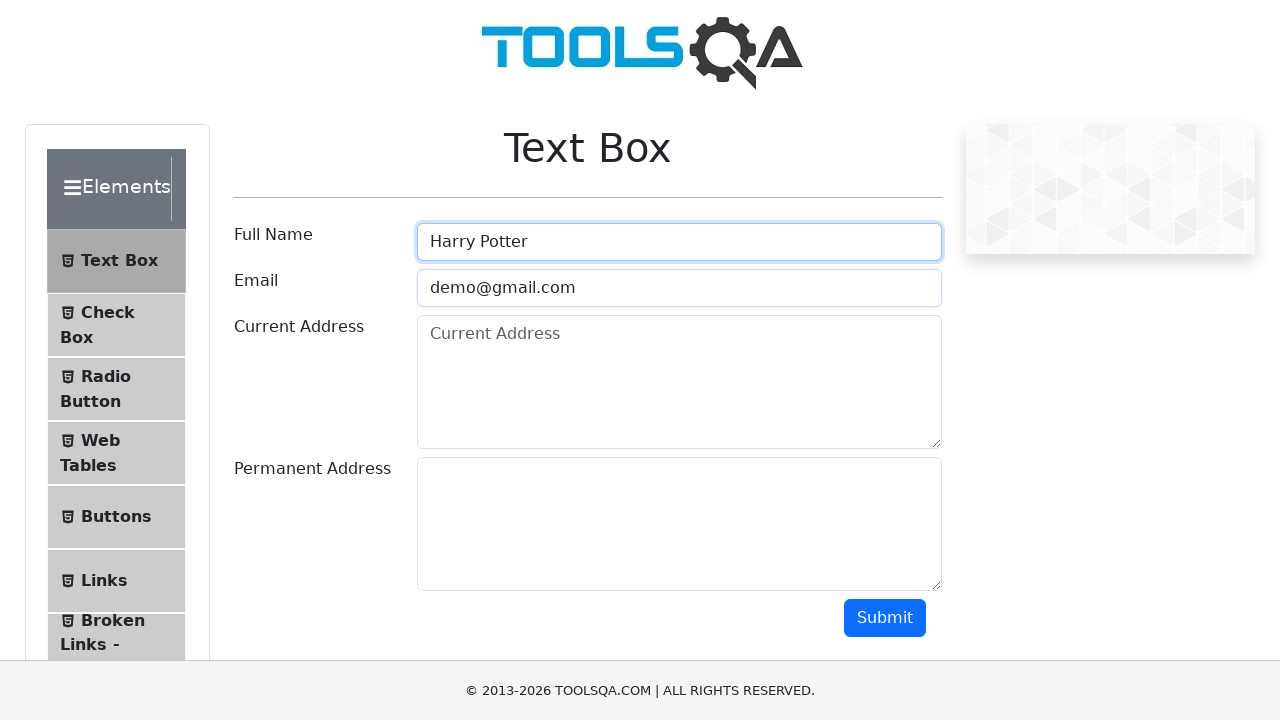

Filled current address field with 'Atlanta,USA' on #currentAddress
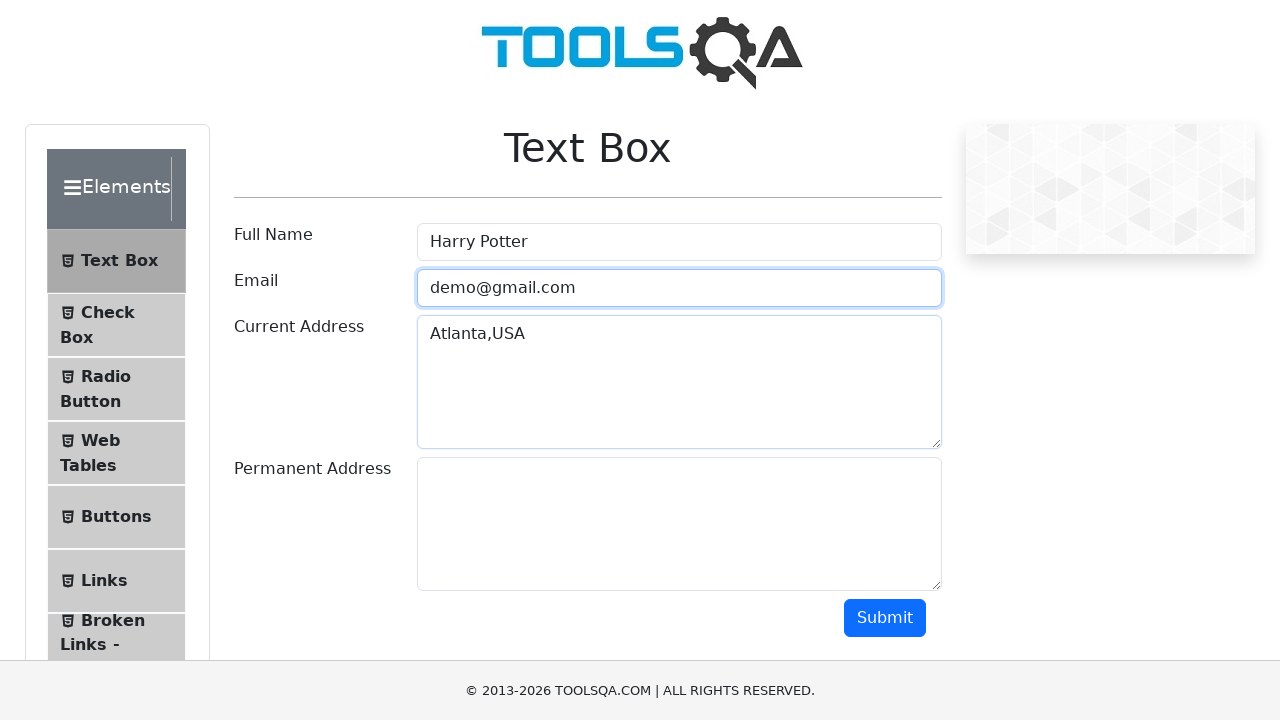

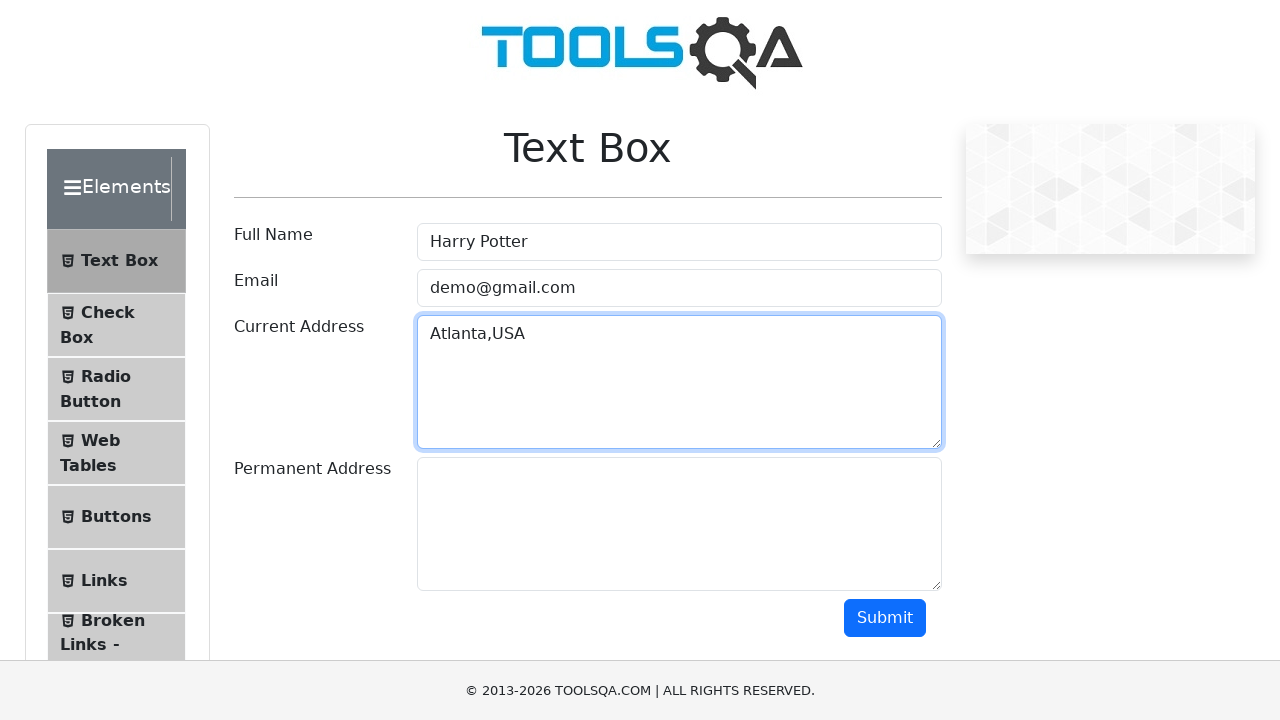